Tests checkbox functionality by selecting two checkboxes if they are not already selected, then verifies both are checked.

Starting URL: https://testcenter.techproeducation.com/index.php?page=checkboxes

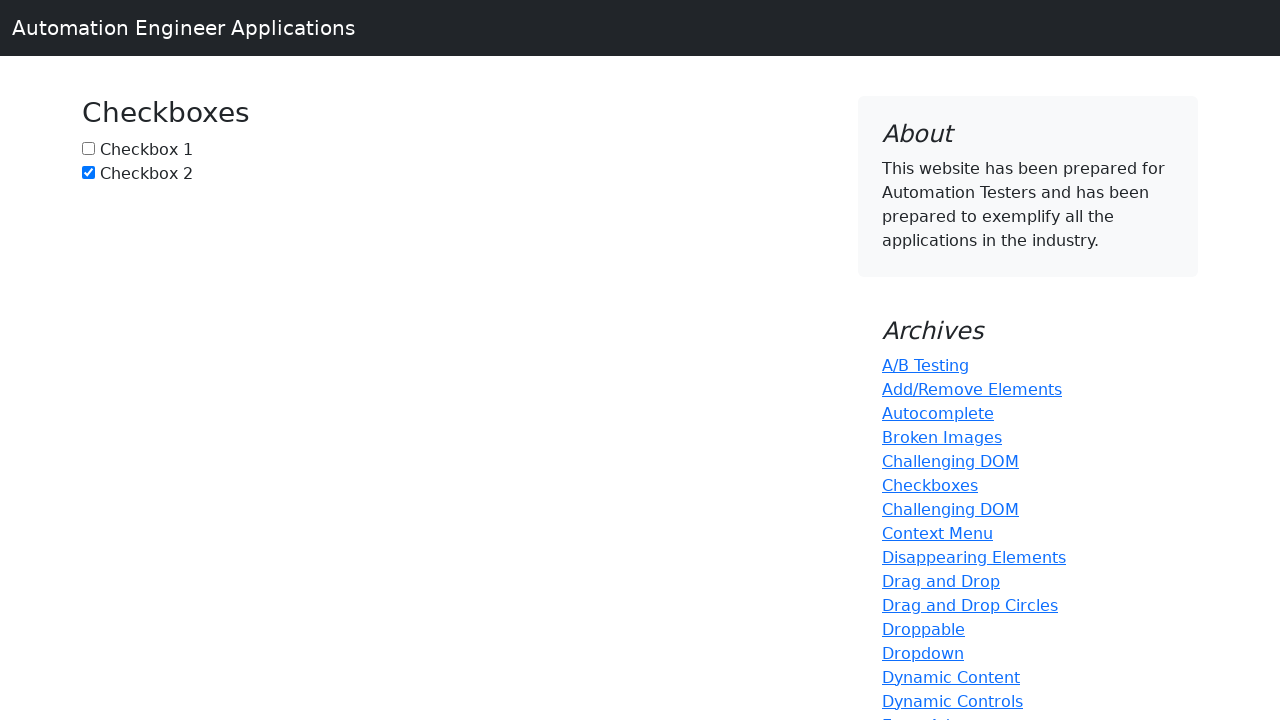

Located checkbox1 element with id 'box1'
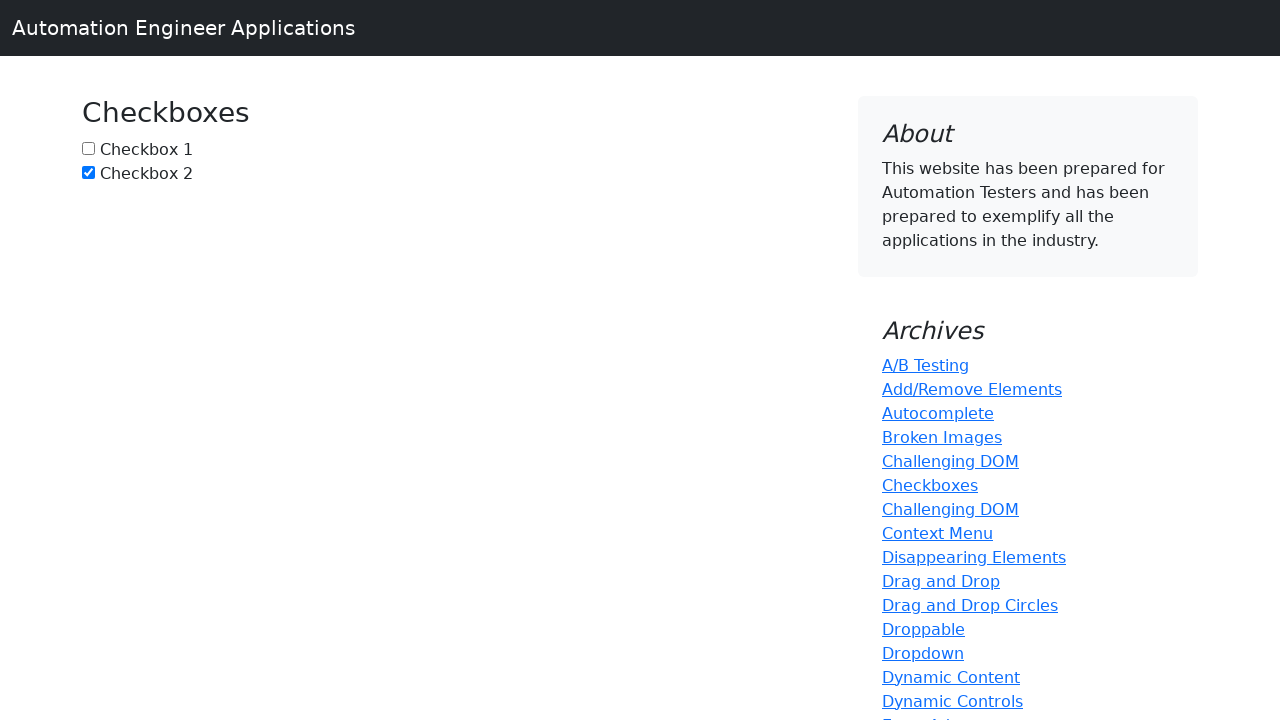

Located checkbox2 element with id 'box2'
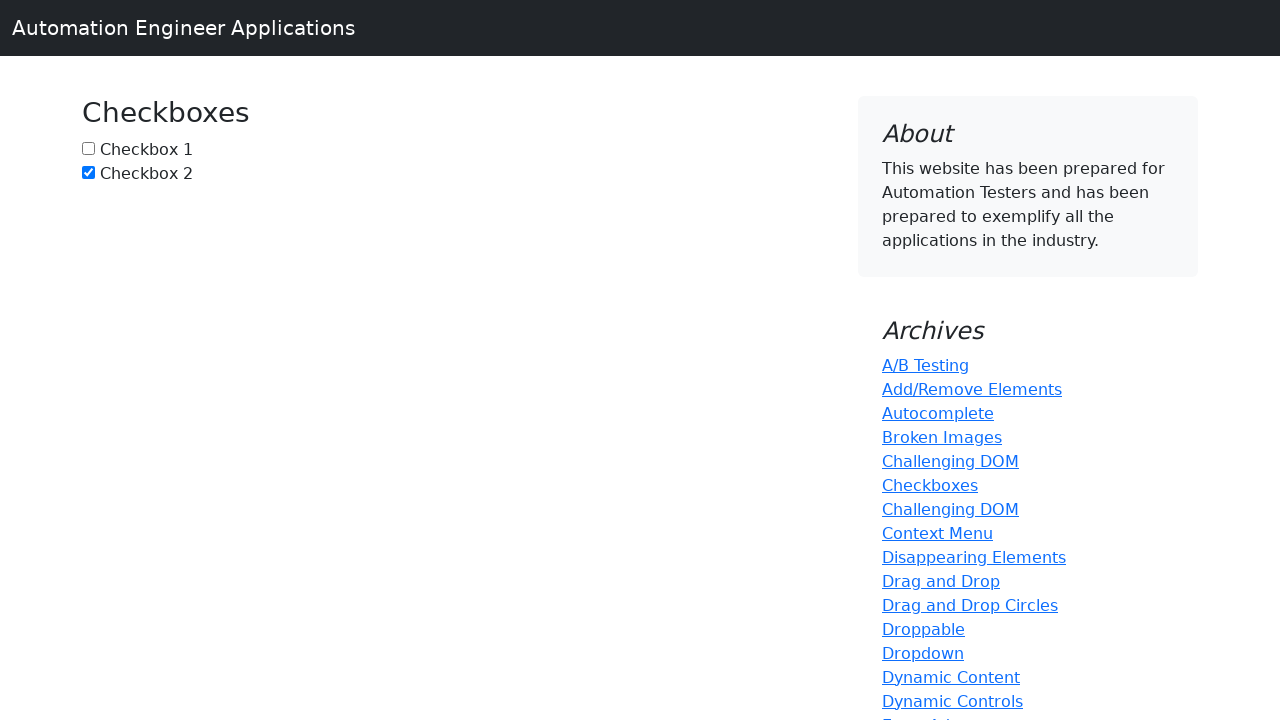

Checkbox1 was not checked, clicked to select it at (88, 148) on #box1
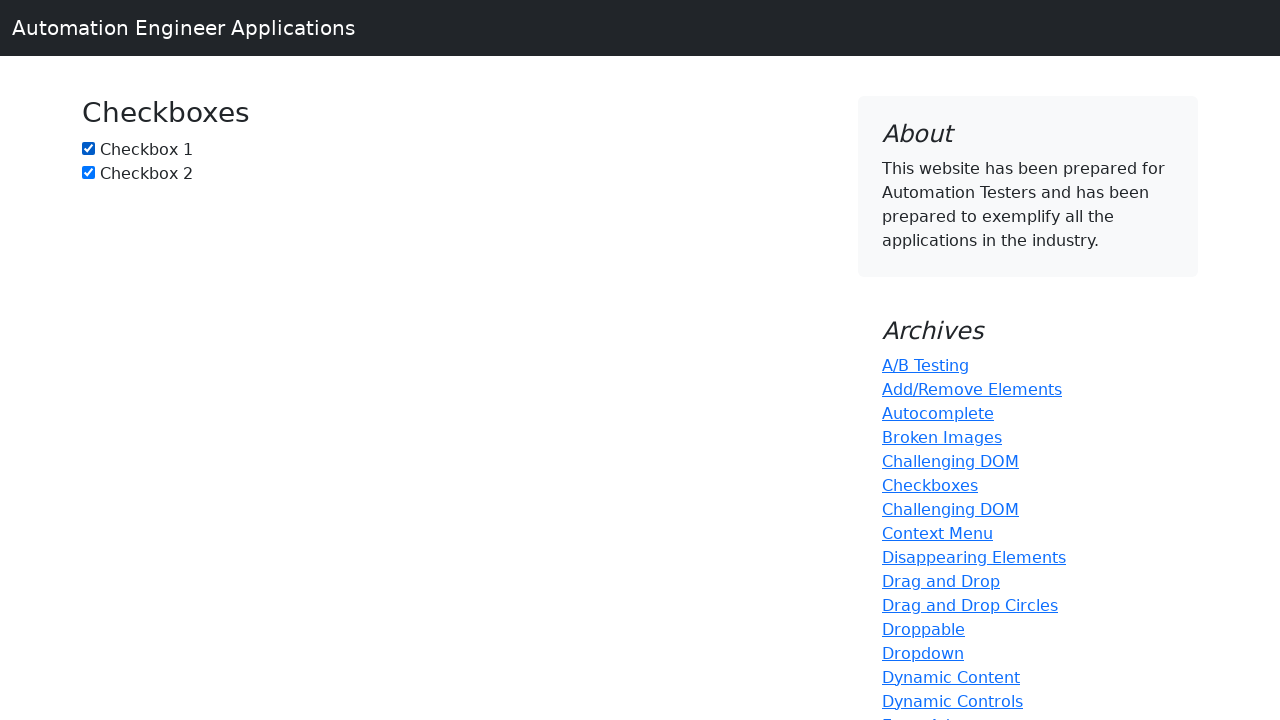

Checkbox2 was already checked, no action needed
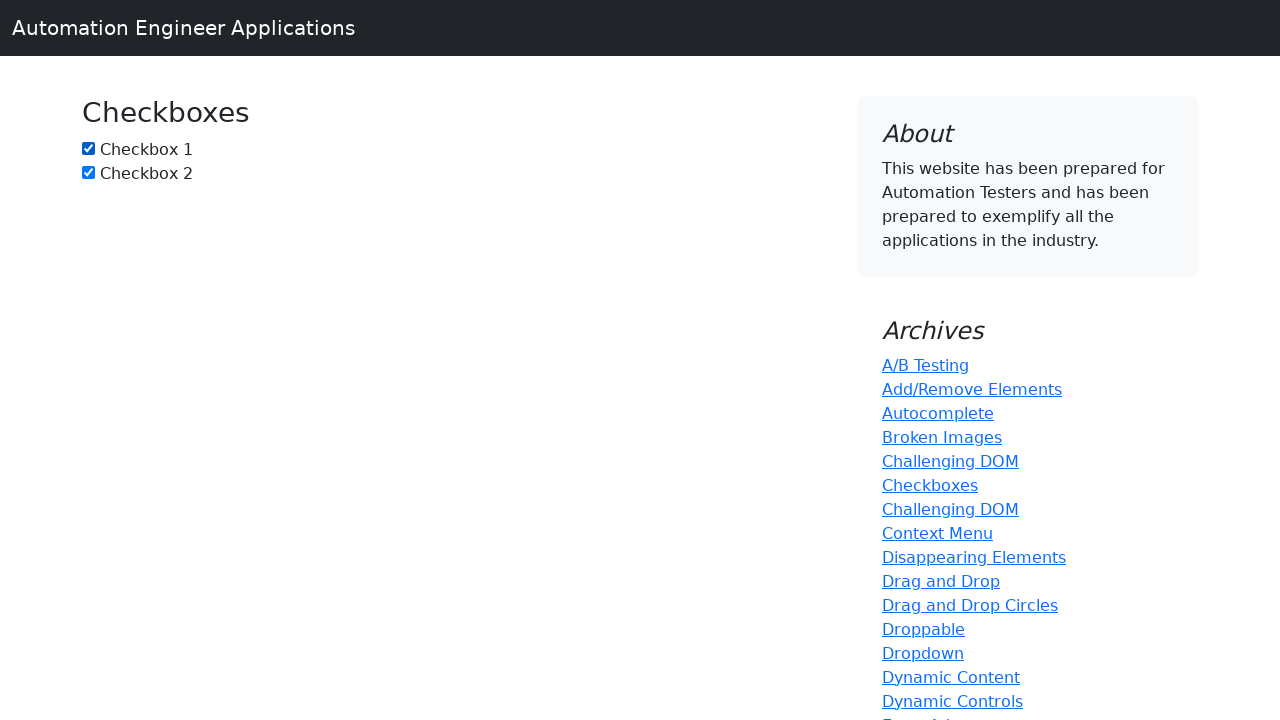

Verified that checkbox1 is checked
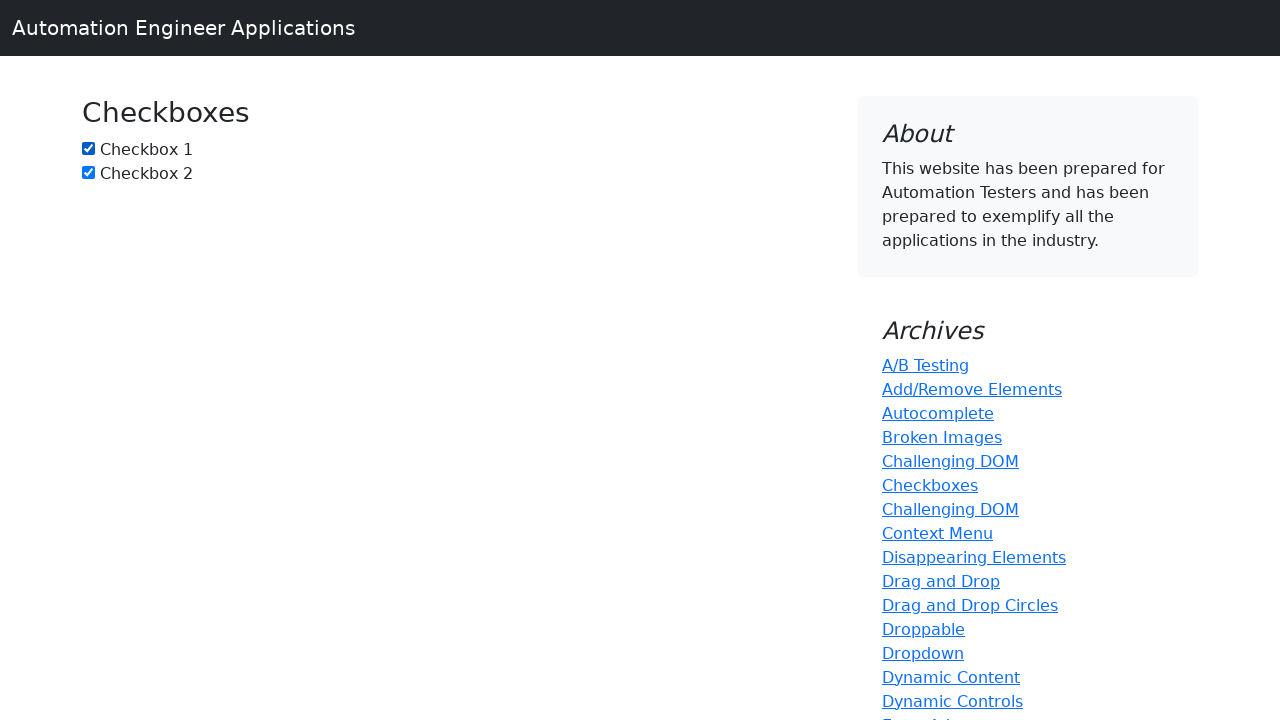

Verified that checkbox2 is checked
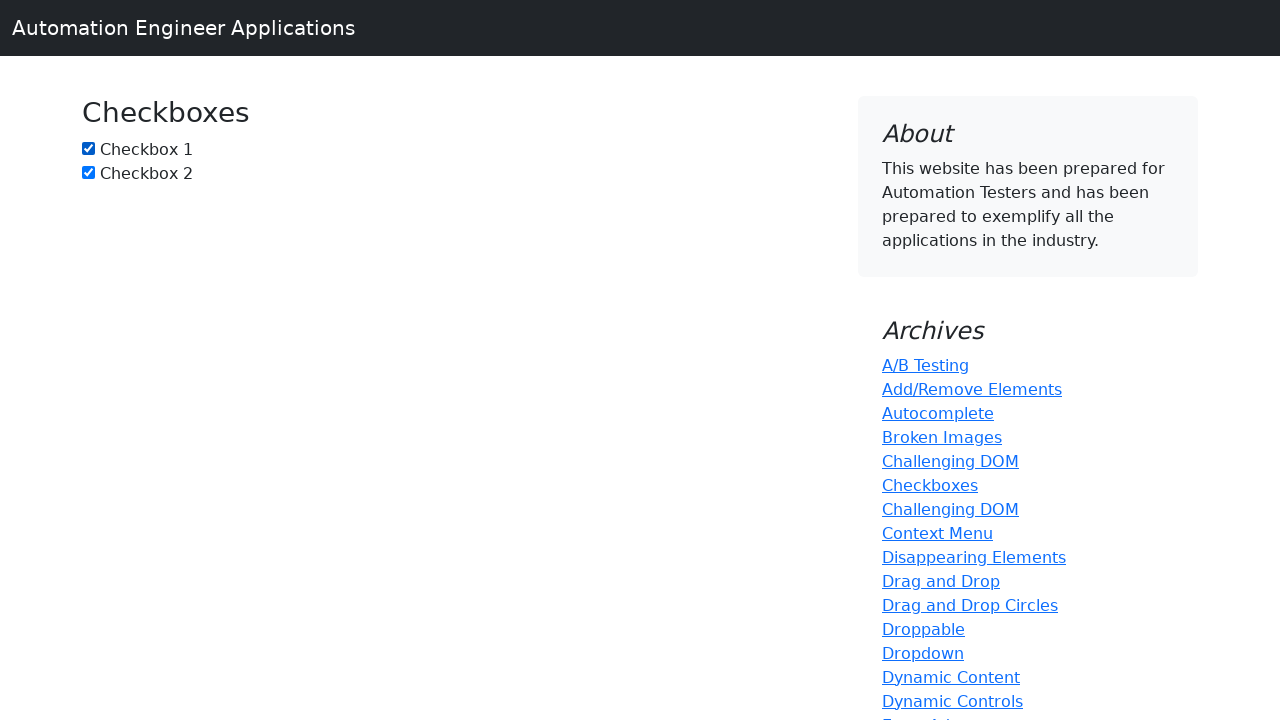

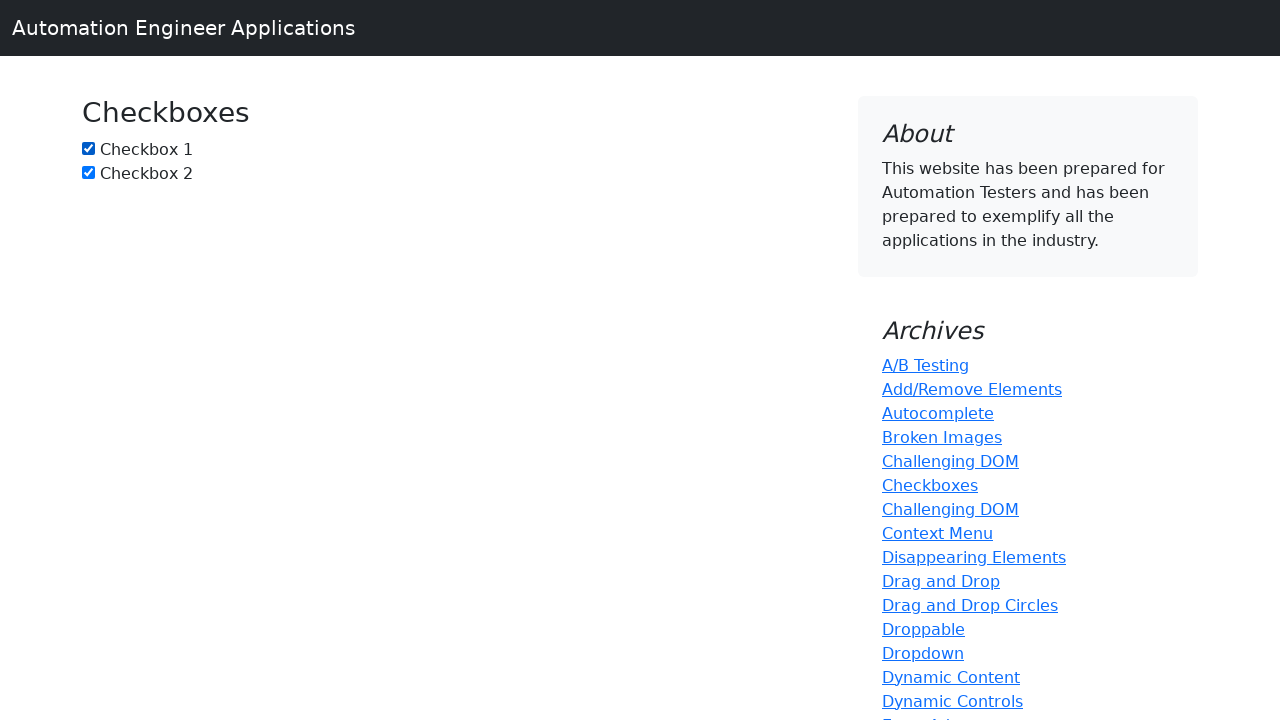